Navigates to an Angular practice form, fills in the name field, and retrieves the dimensions of the input element

Starting URL: https://rahulshettyacademy.com/angularpractice/

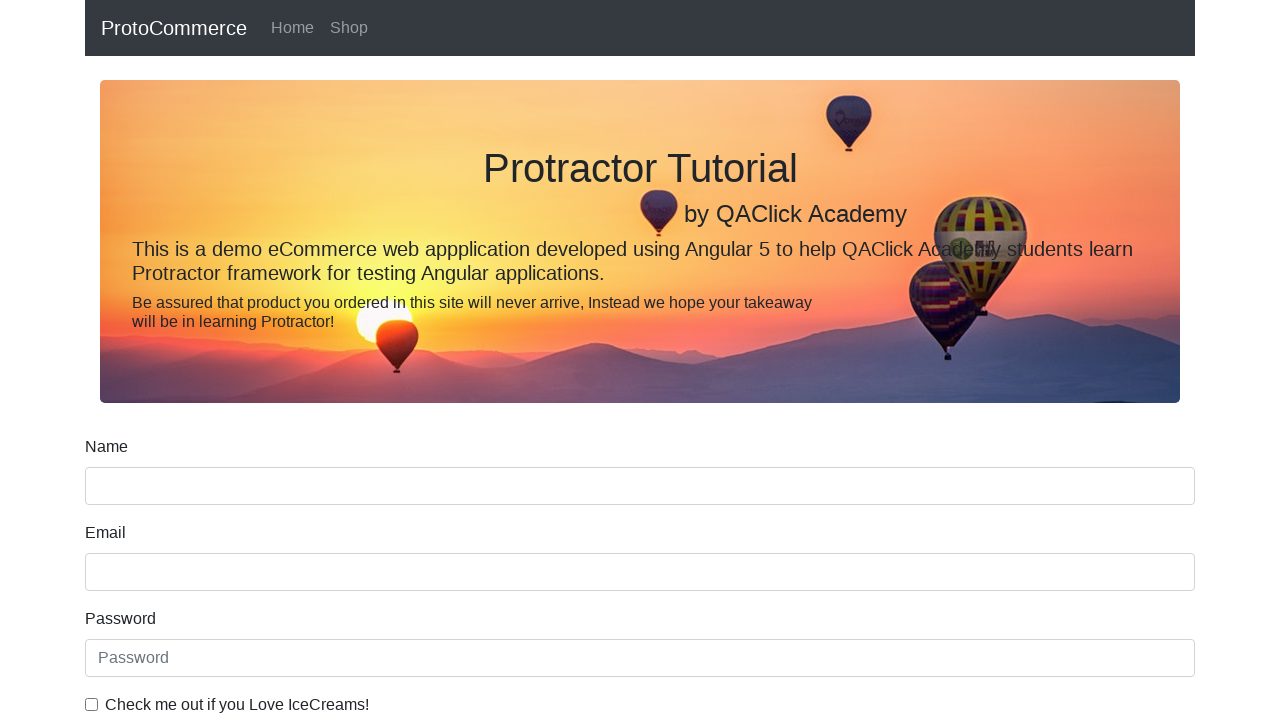

Filled name field with 'Sedat Ekmel - Selenium Training Course' on xpath=//label[text()='Name']/following-sibling::input
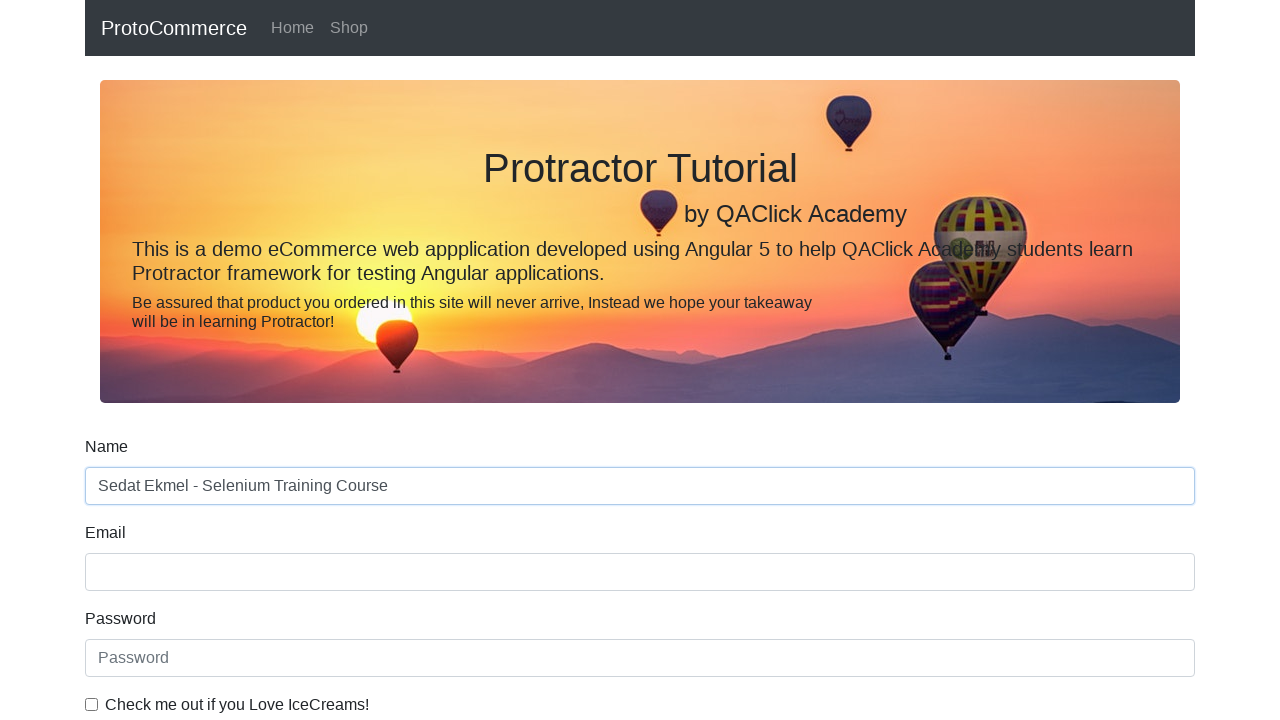

Located name input element
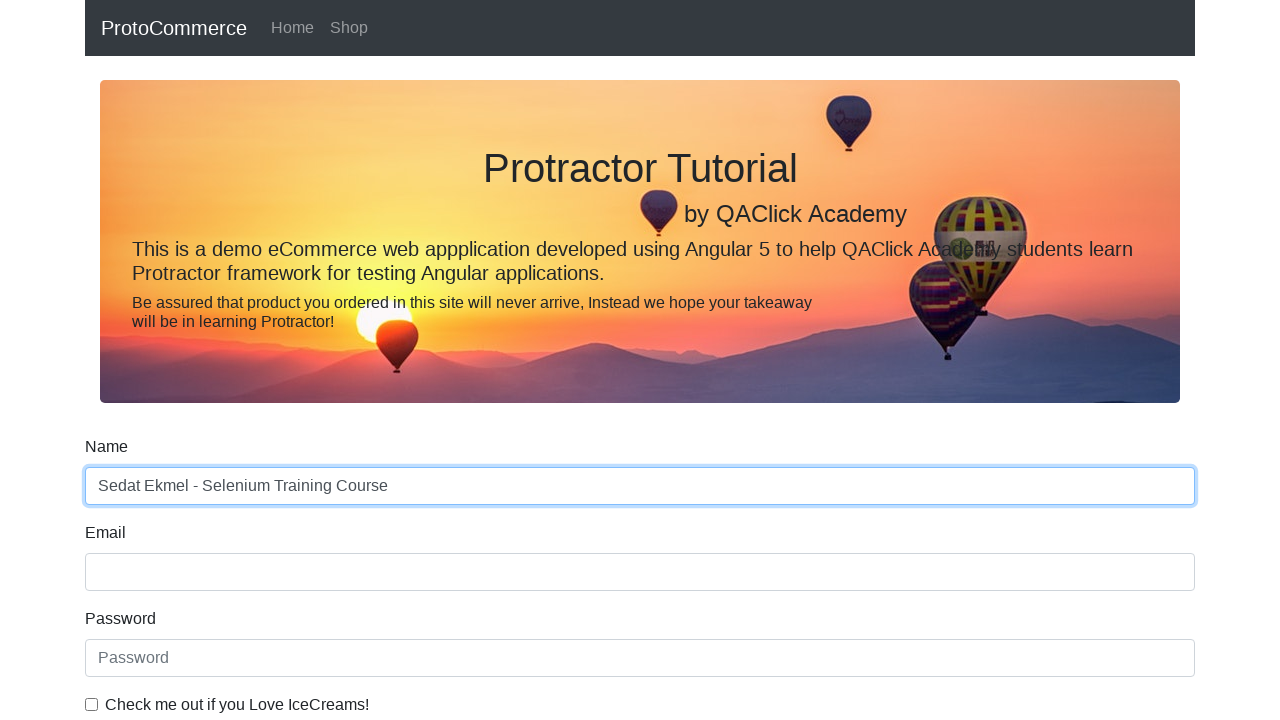

Retrieved bounding box dimensions of name input element
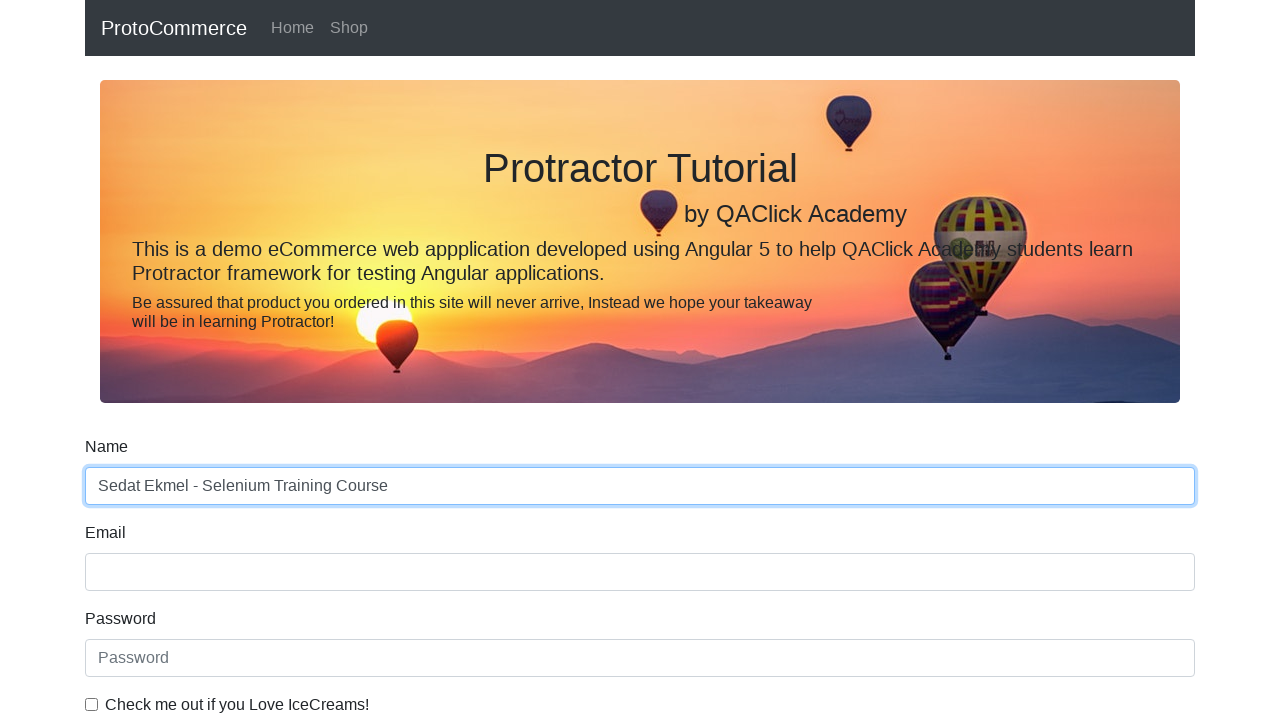

Name input element dimensions - Height: 38, Width: 1110
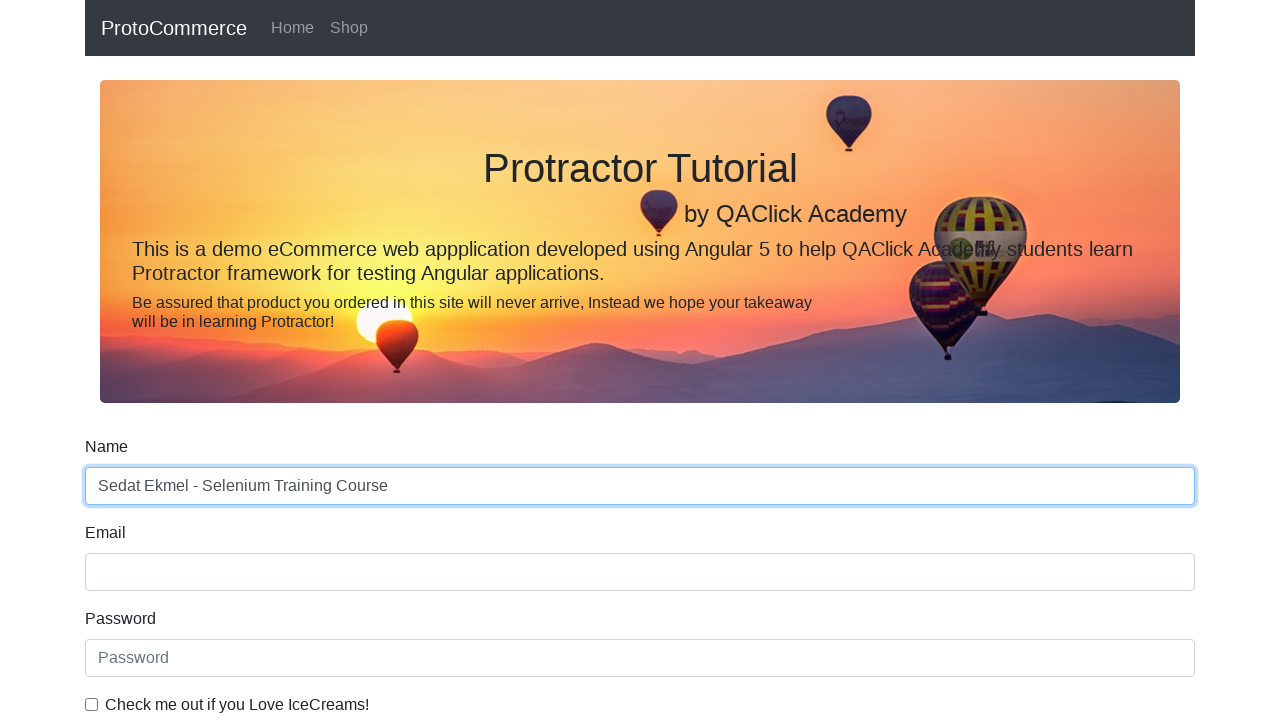

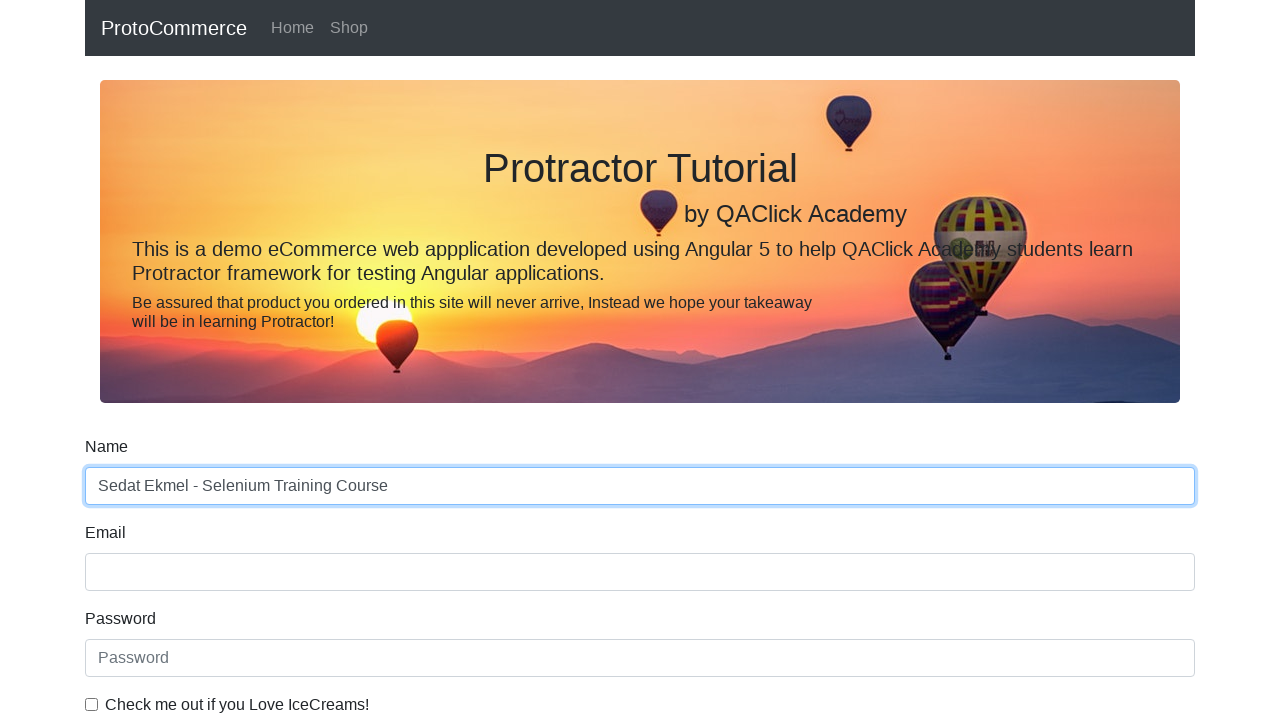